Tests browser window management by maximizing the window, retrieving its size, and then resizing it to specific dimensions (1111x100 pixels).

Starting URL: https://vctcpune.com/selenium/practice.html

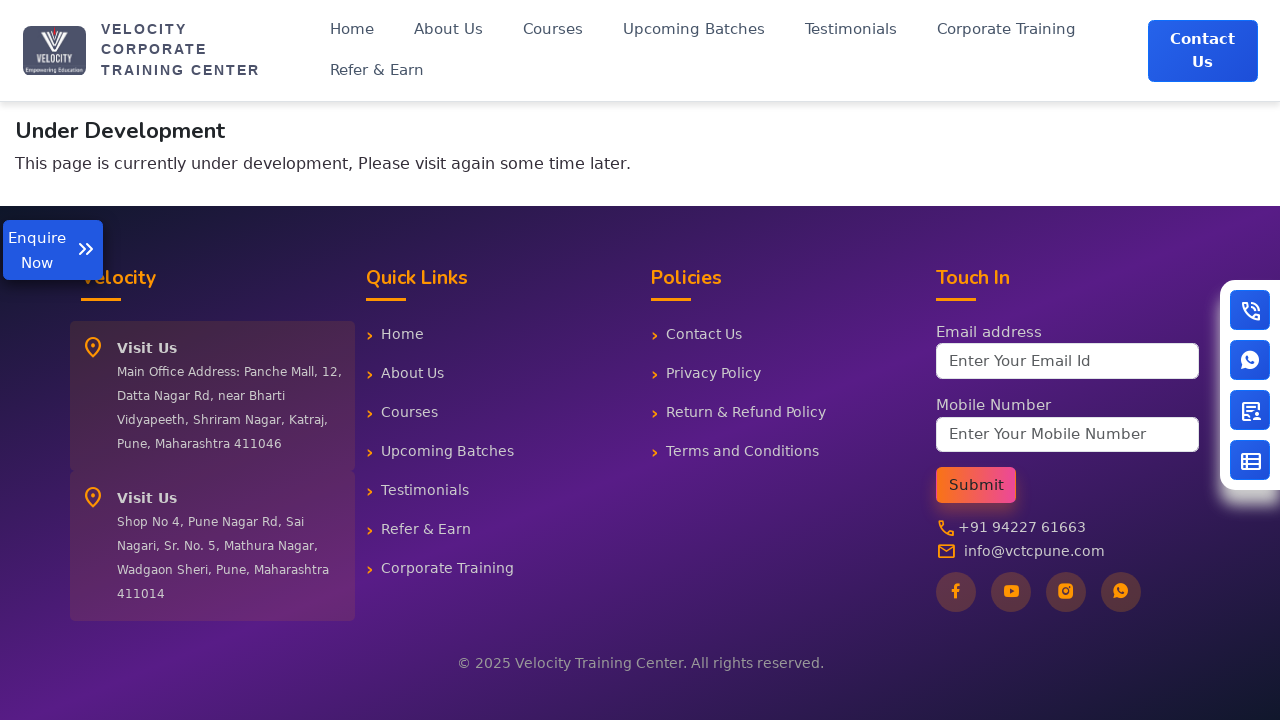

Set viewport size to 1920x1080 (maximized)
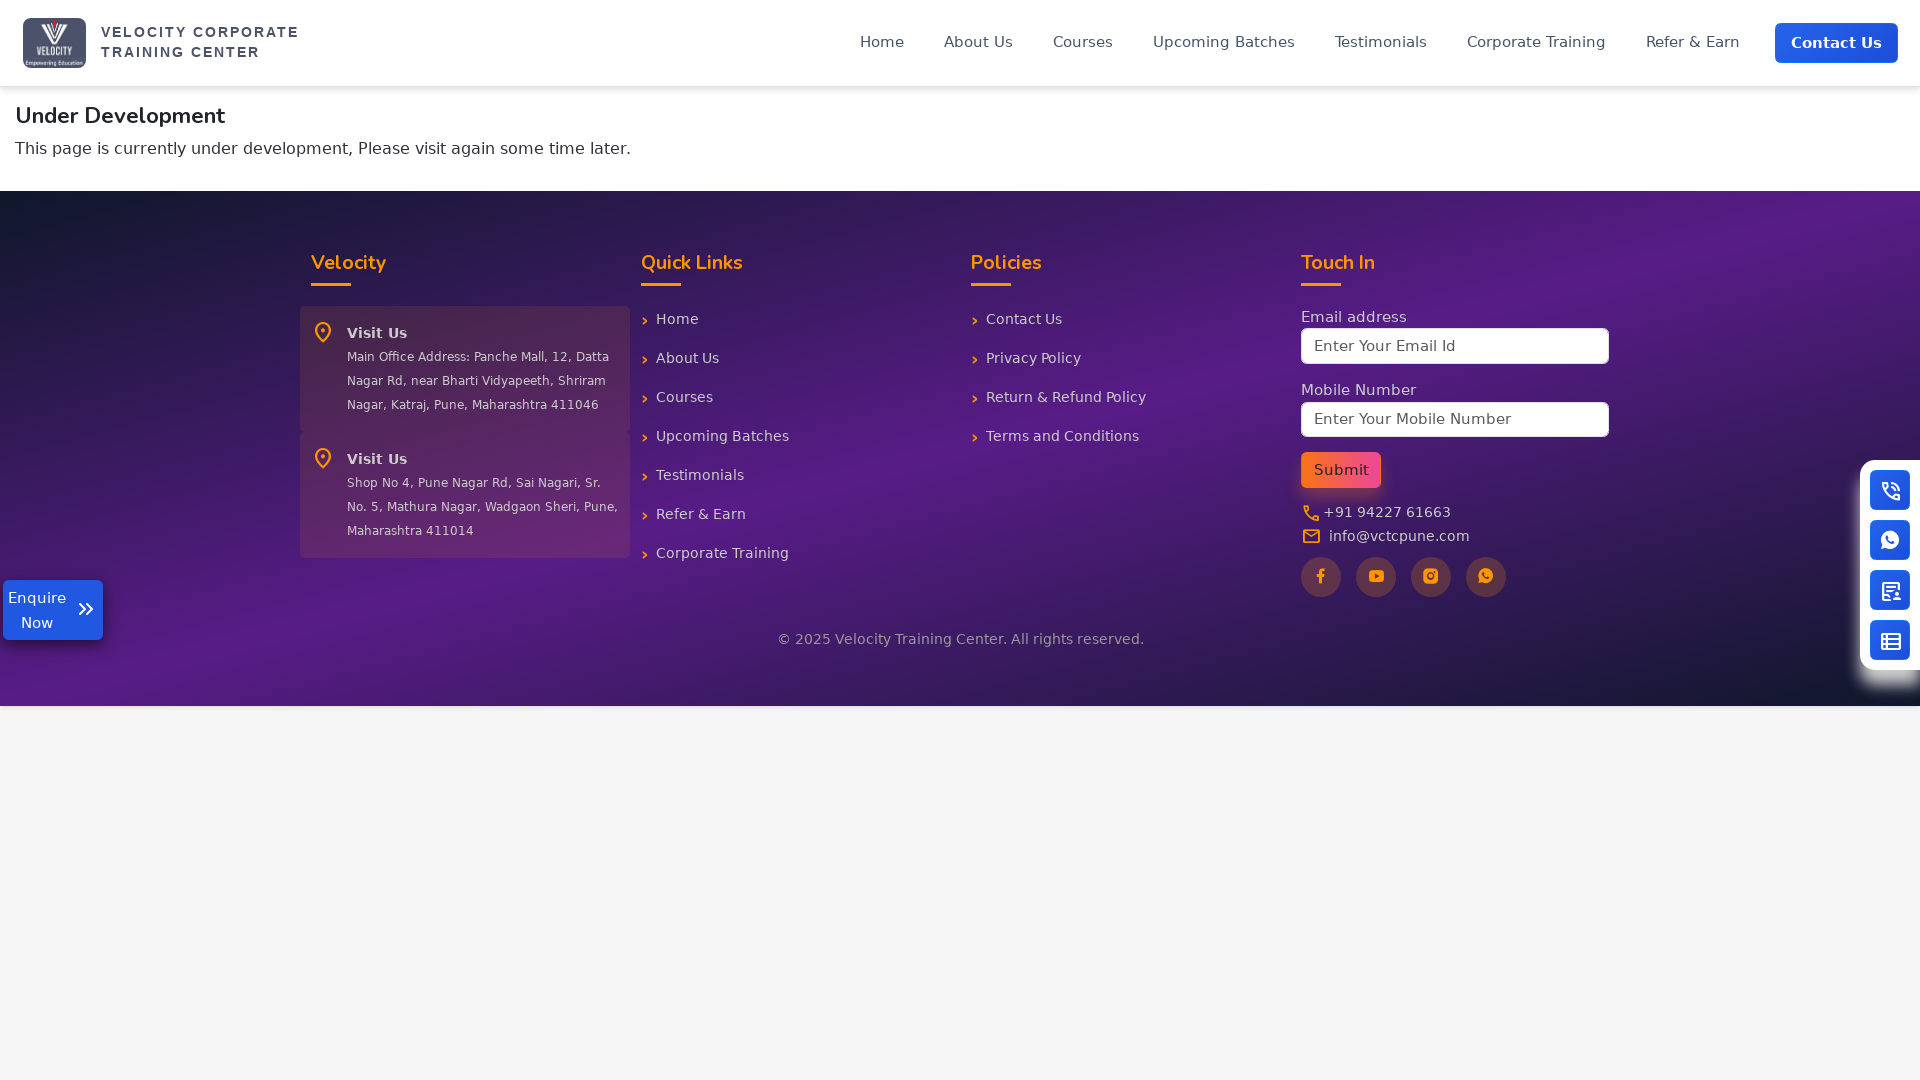

Page loaded (domcontentloaded state reached)
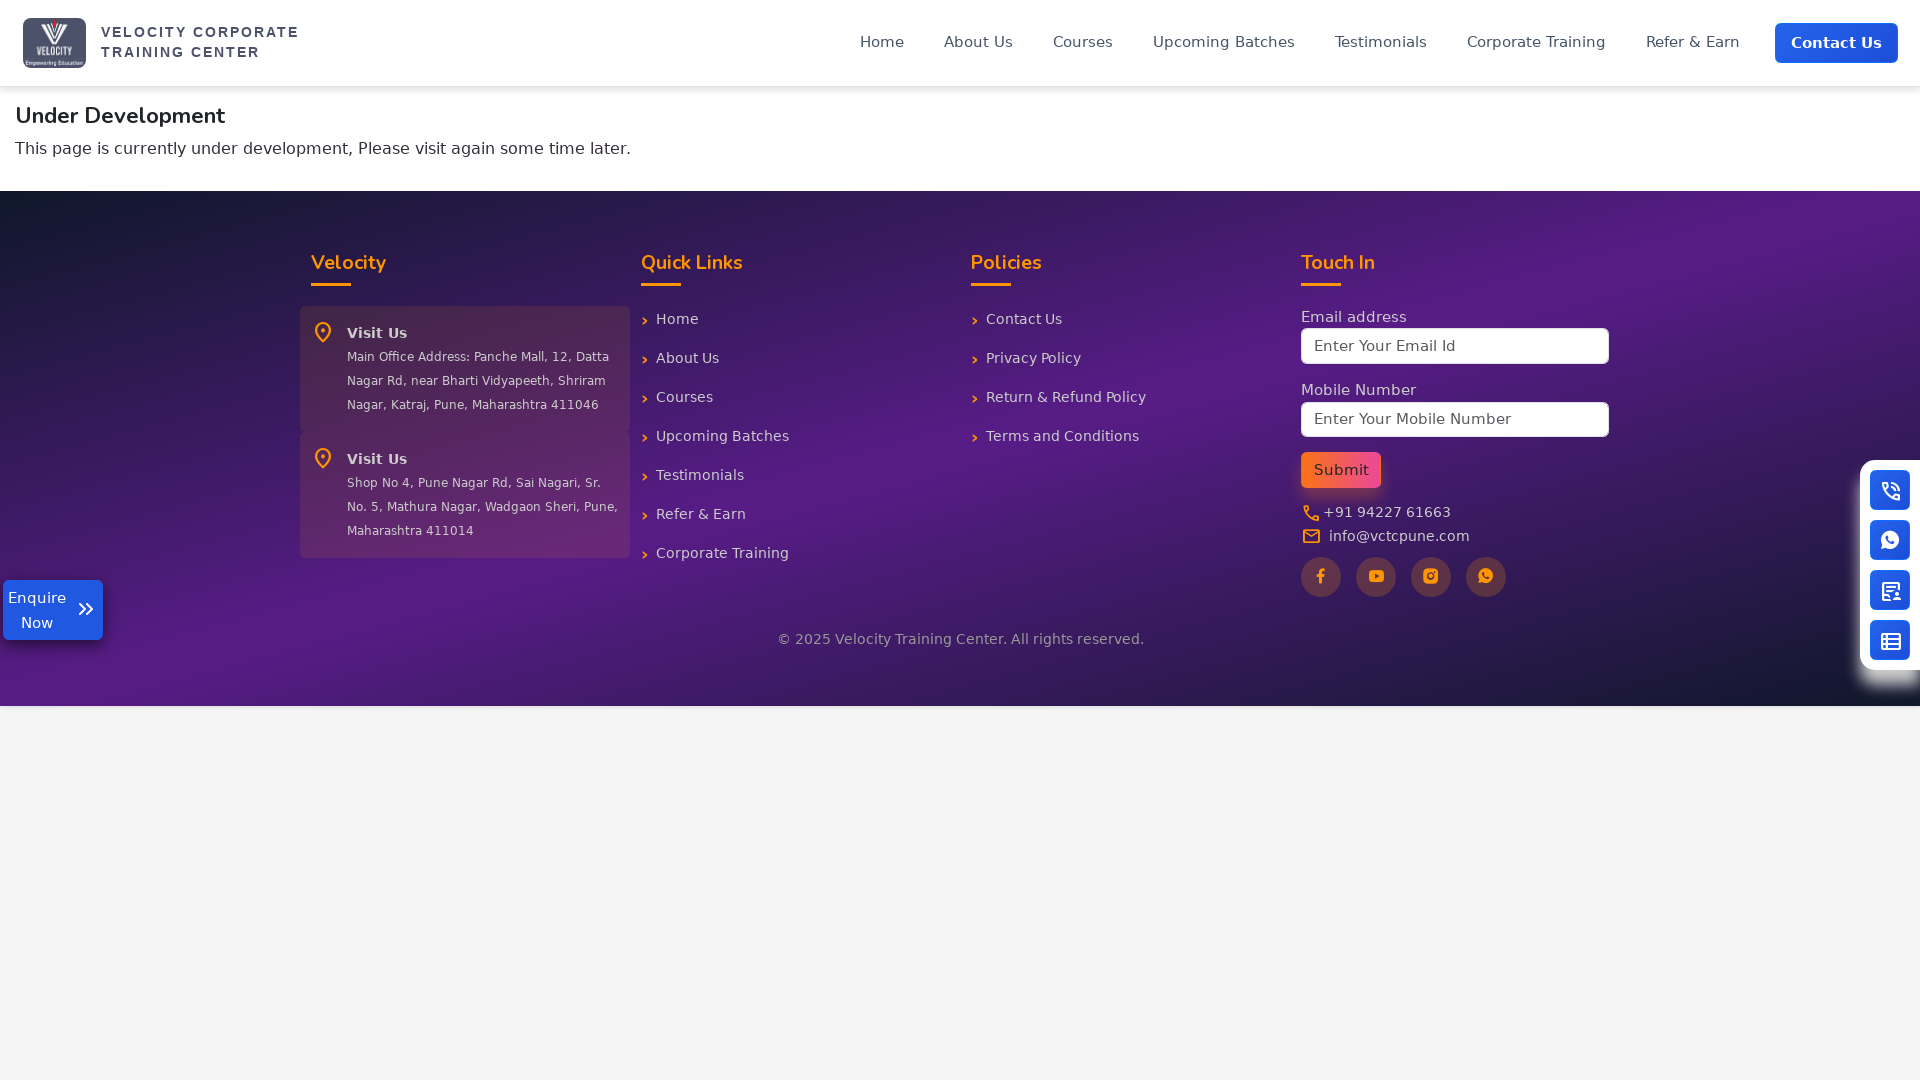

Retrieved current viewport size: {'width': 1920, 'height': 1080}
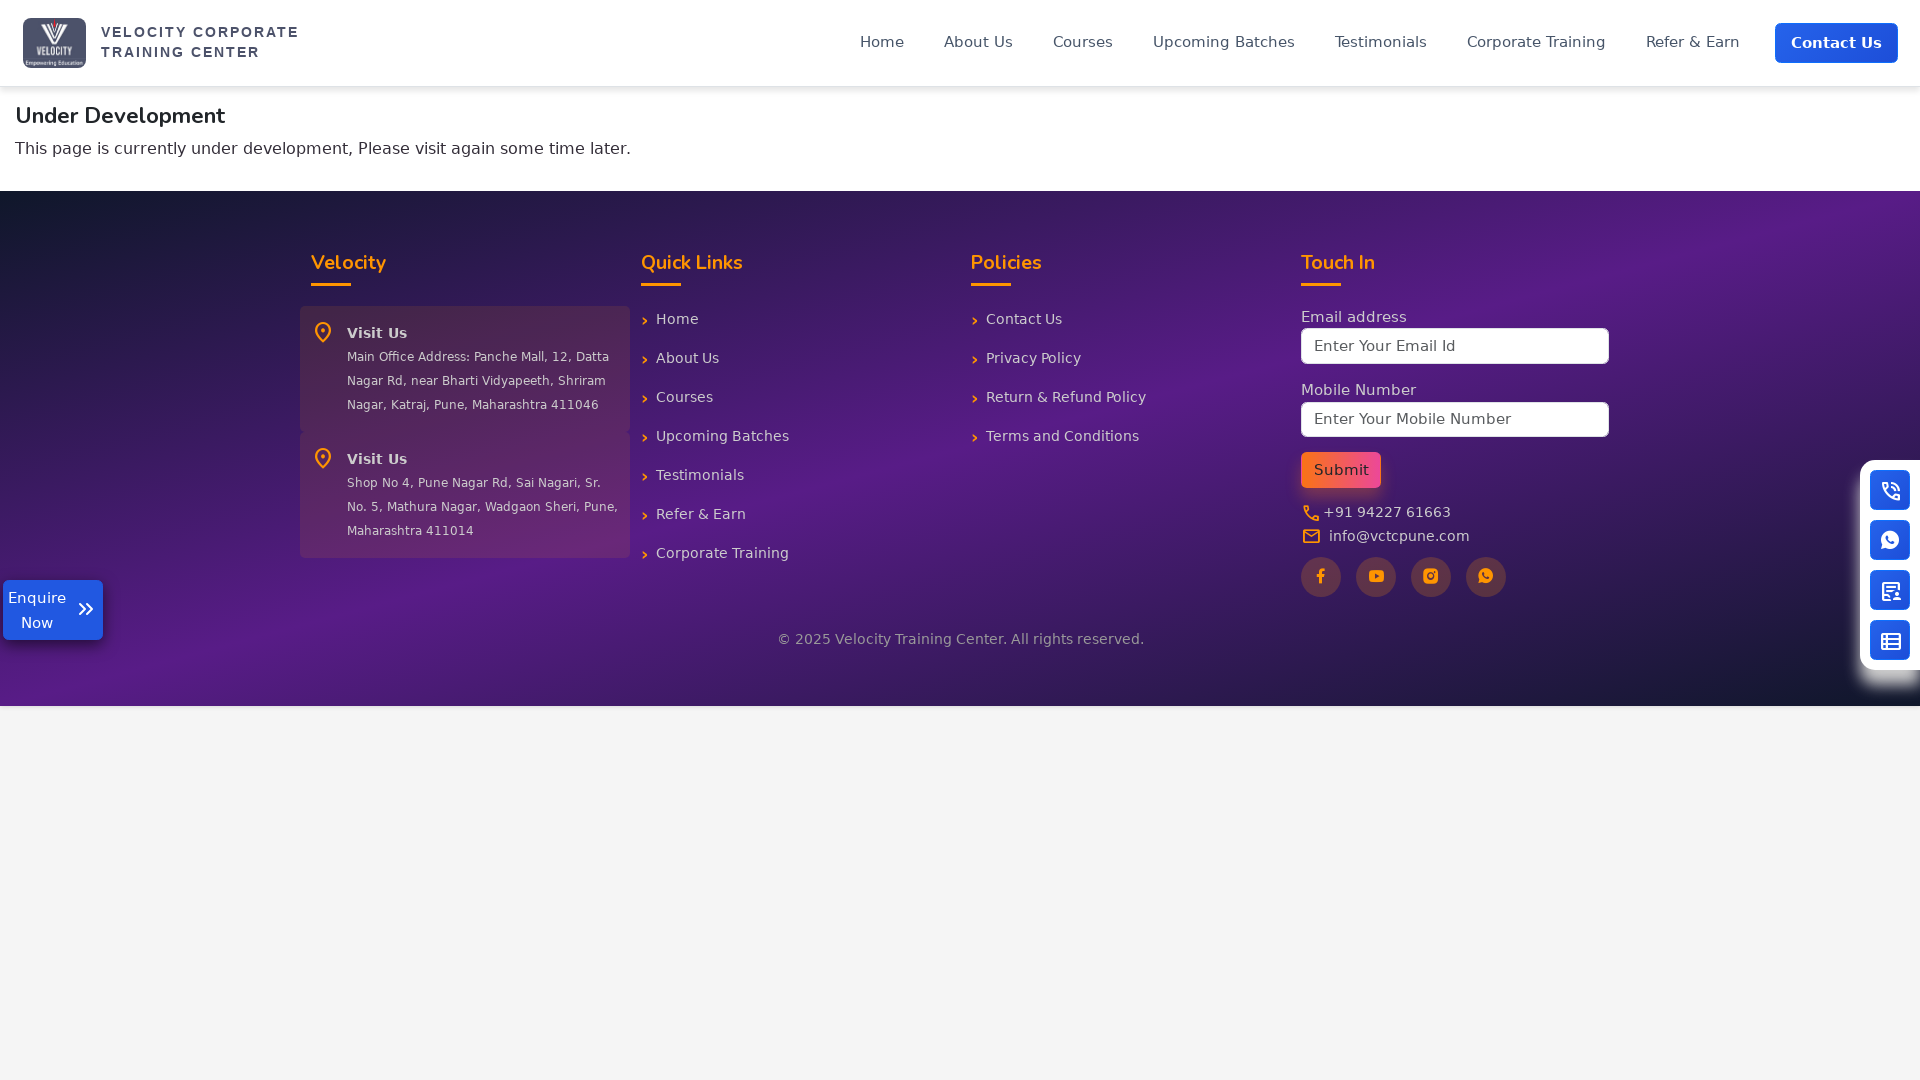

Set viewport size to 1111x100 pixels
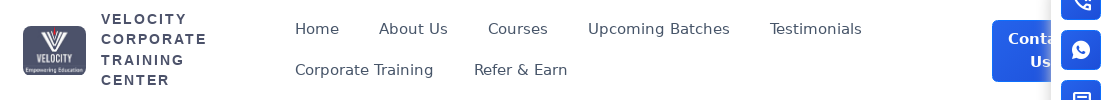

Waited 1 second to observe viewport size change
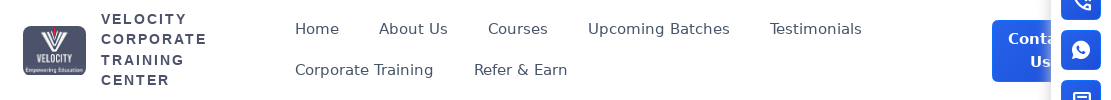

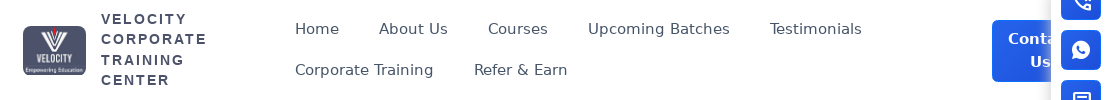